Tests JavaScript simple alert handling by clicking a button to trigger an alert, accepting the alert, and verifying the confirmation message appears on the page.

Starting URL: https://www.leafground.com/alert.xhtml

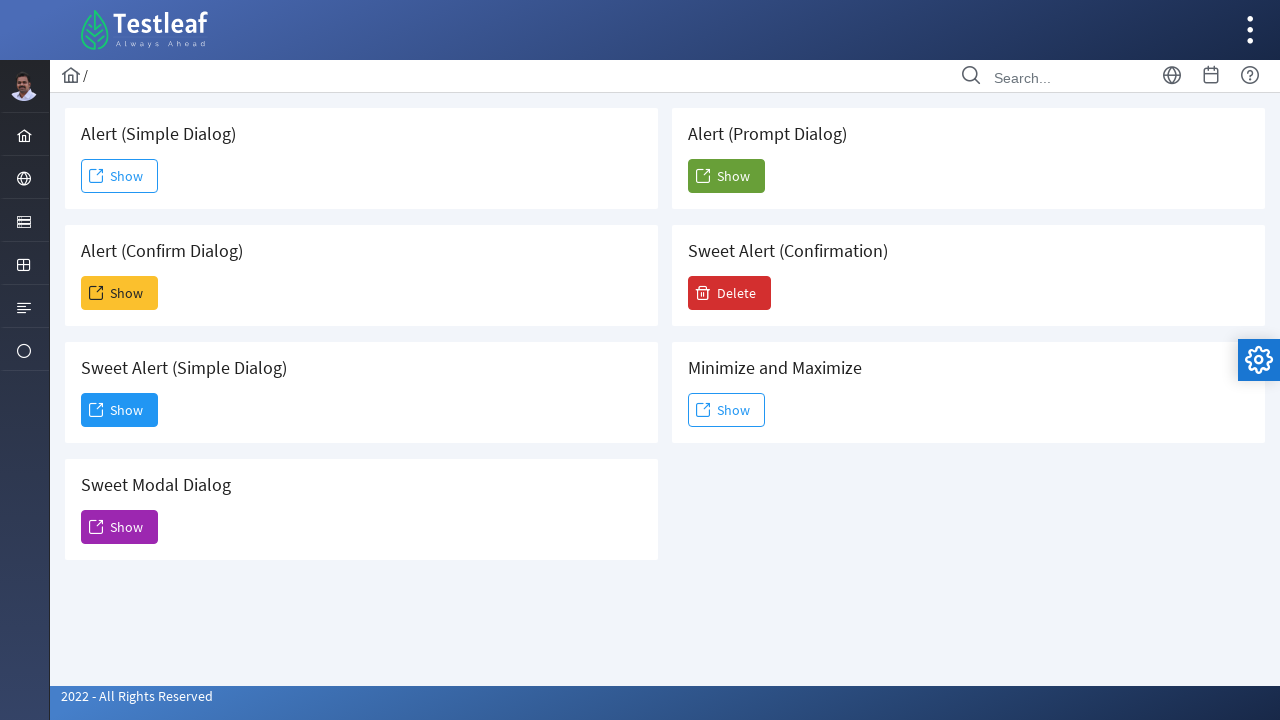

Clicked 'Show' button to trigger alert at (120, 176) on xpath=//span[text()='Show']
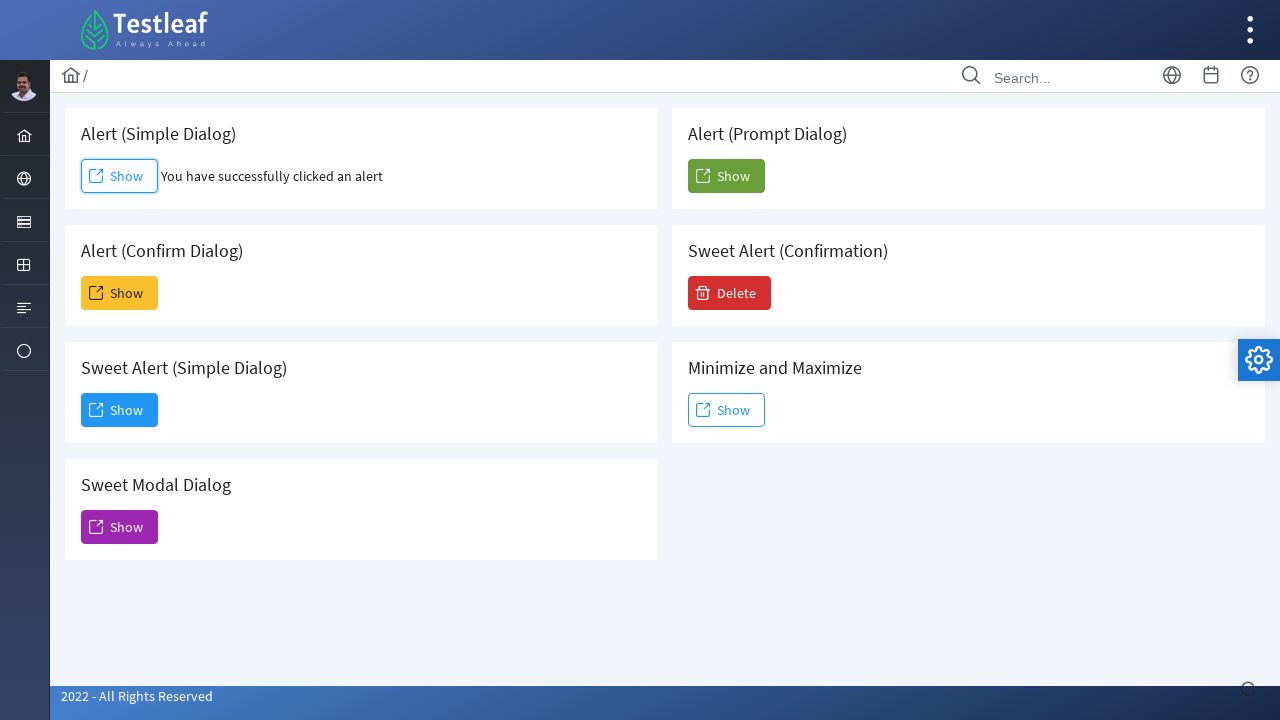

Set up dialog handler to accept alerts
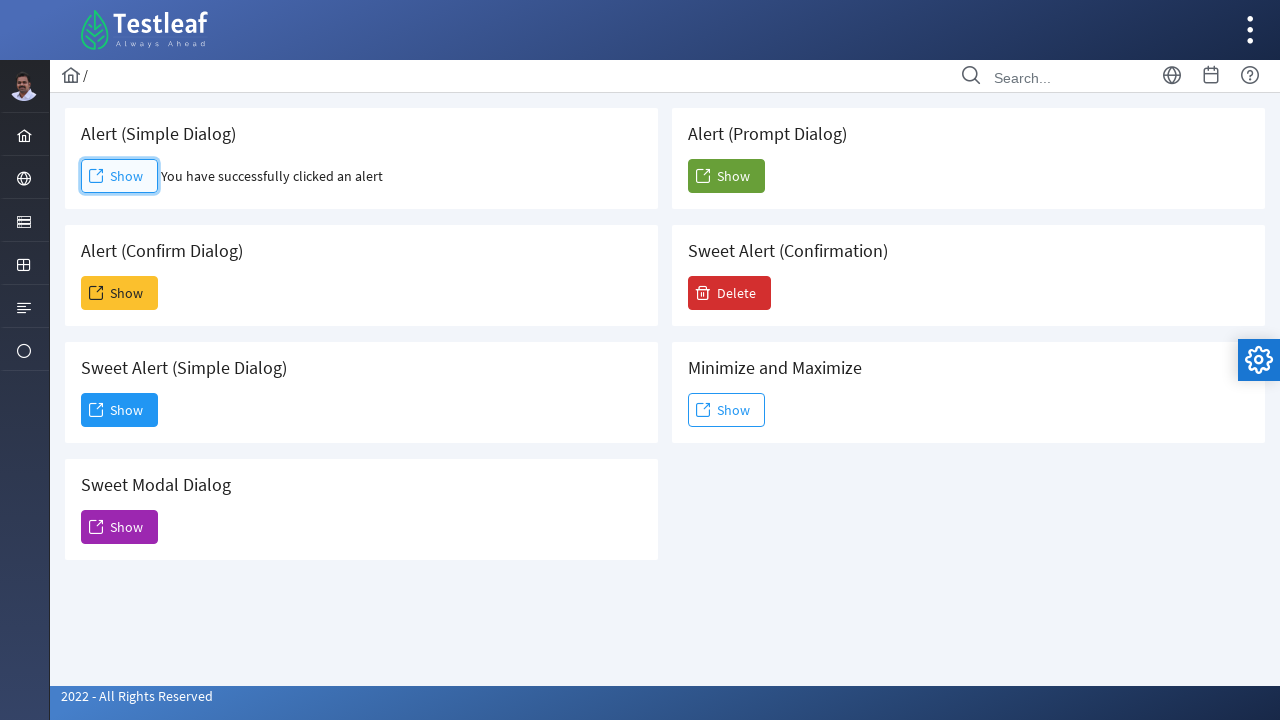

Clicked 'Show' button again with alert handler ready at (120, 176) on xpath=//span[text()='Show']
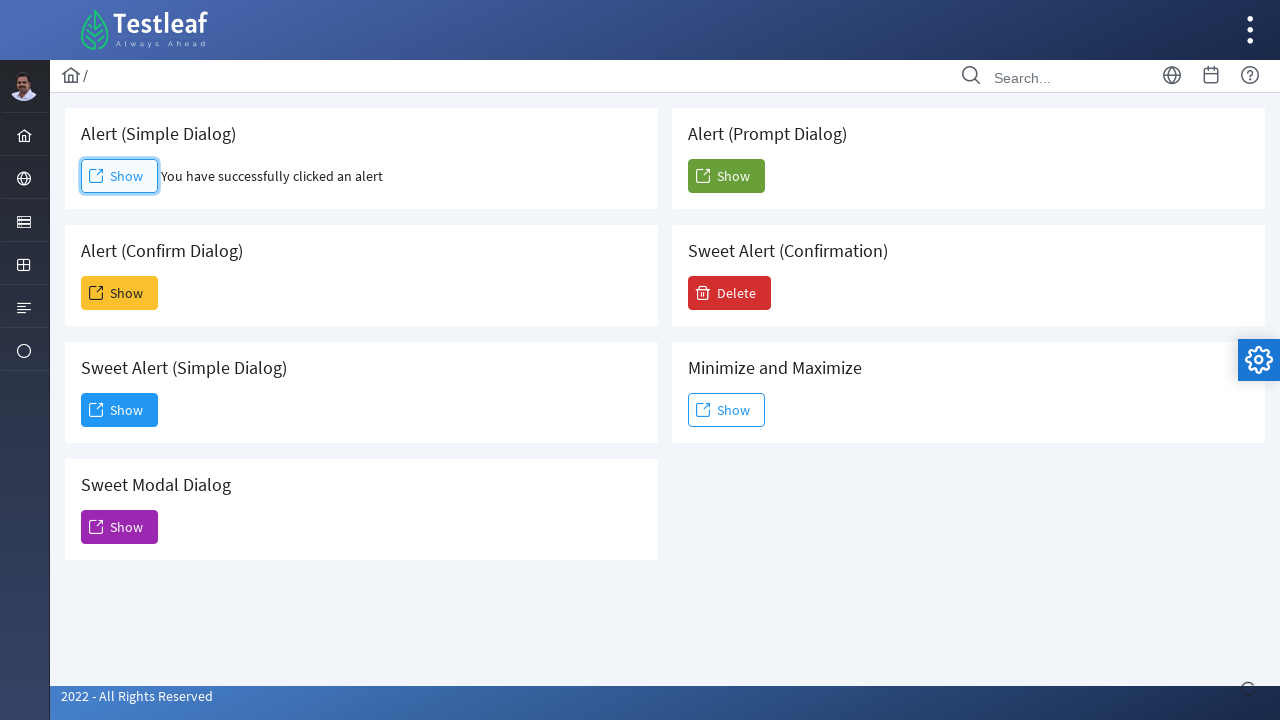

Confirmation message element loaded
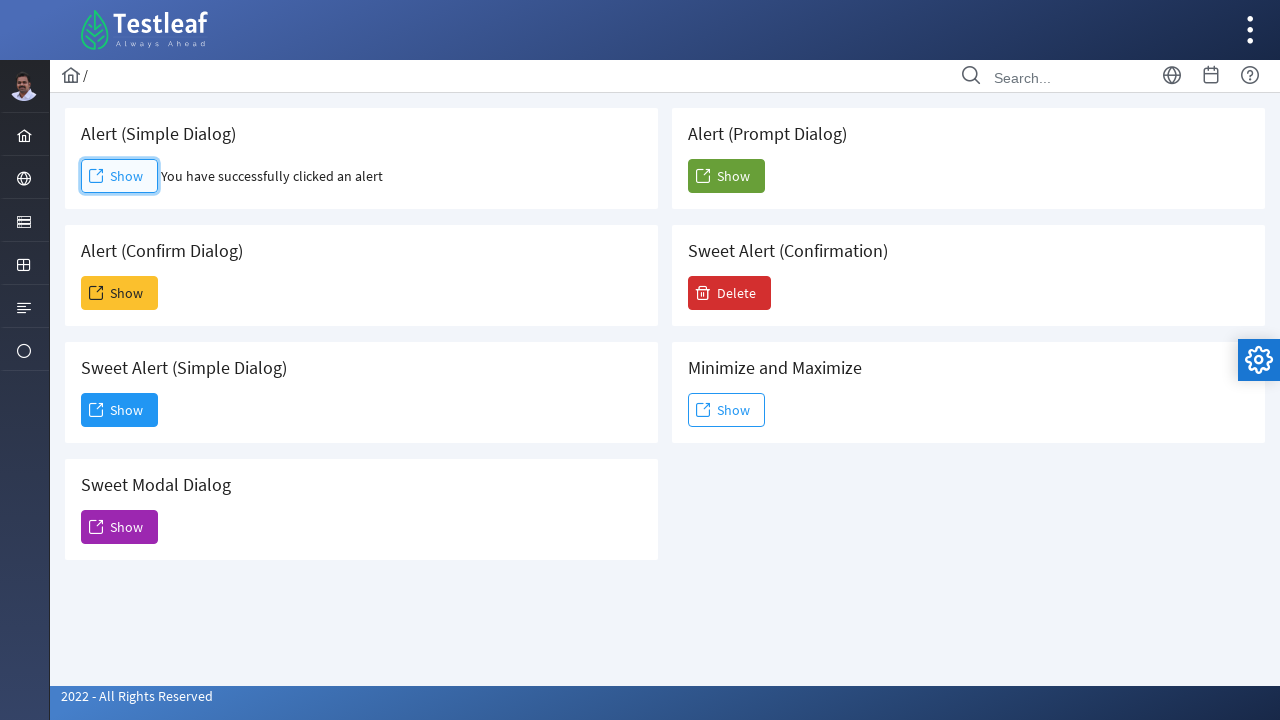

Retrieved confirmation message: You have successfully clicked an alert
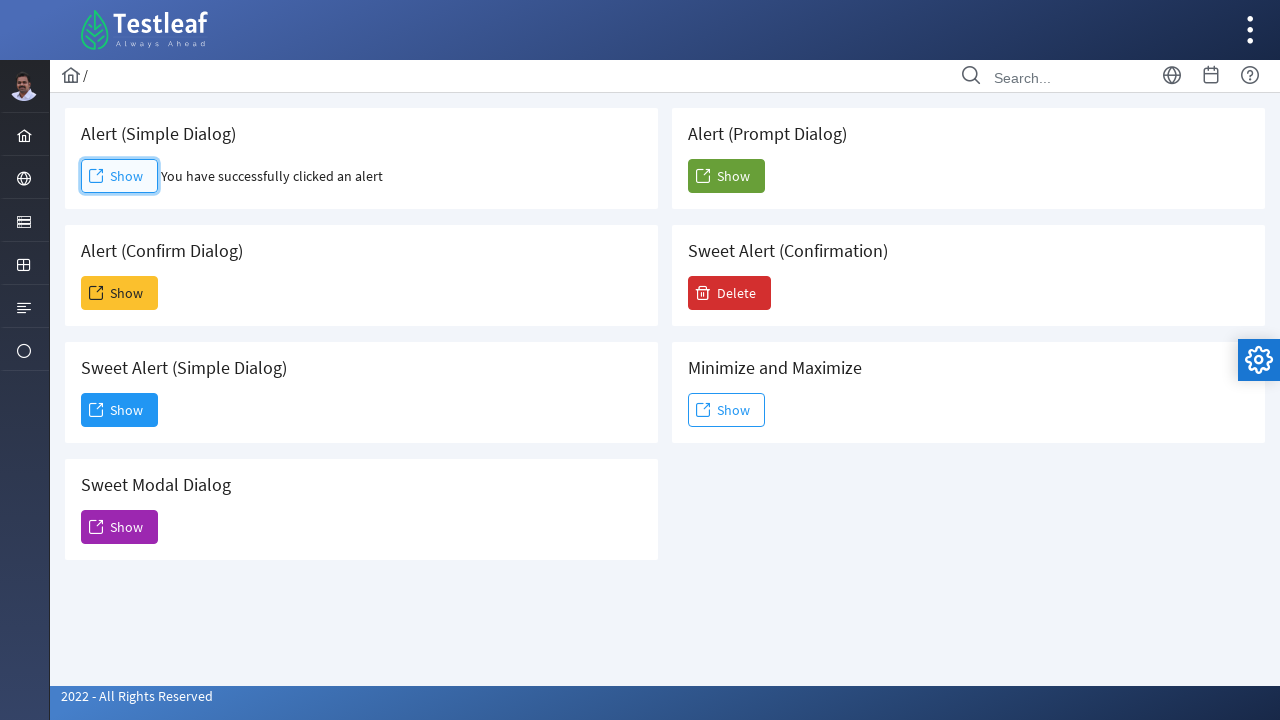

Printed confirmation message: You have successfully clicked an alert
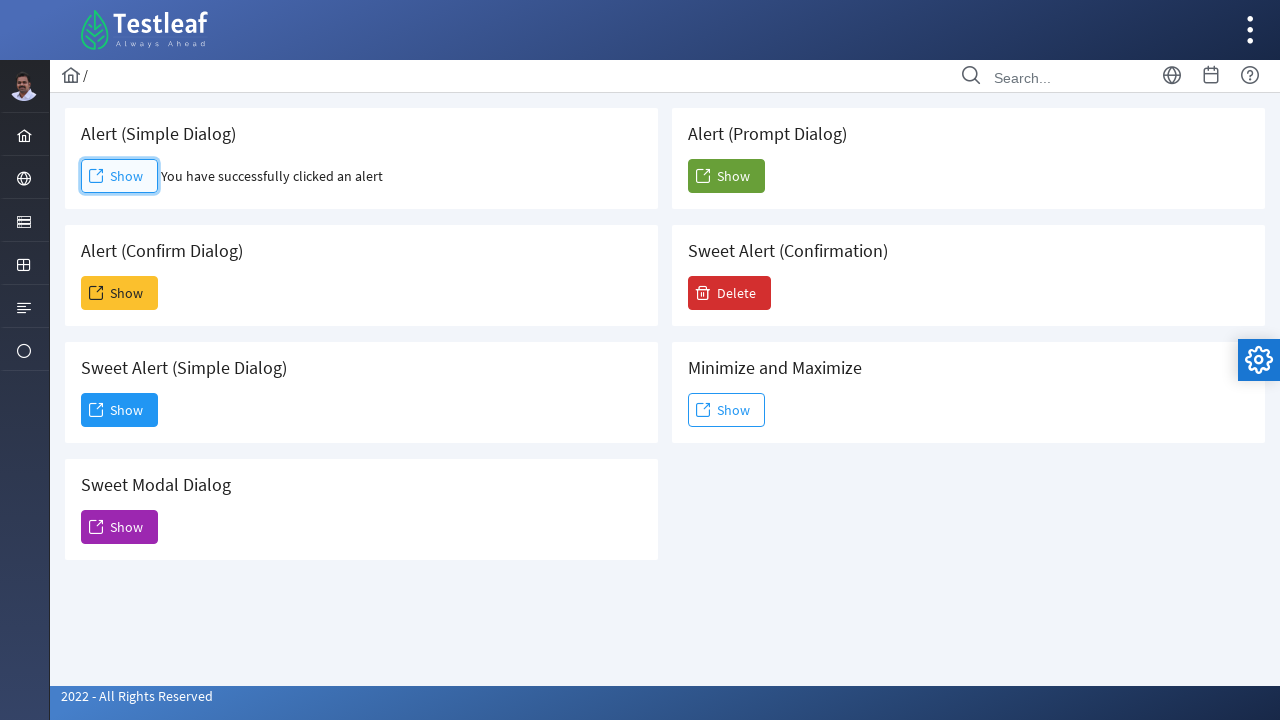

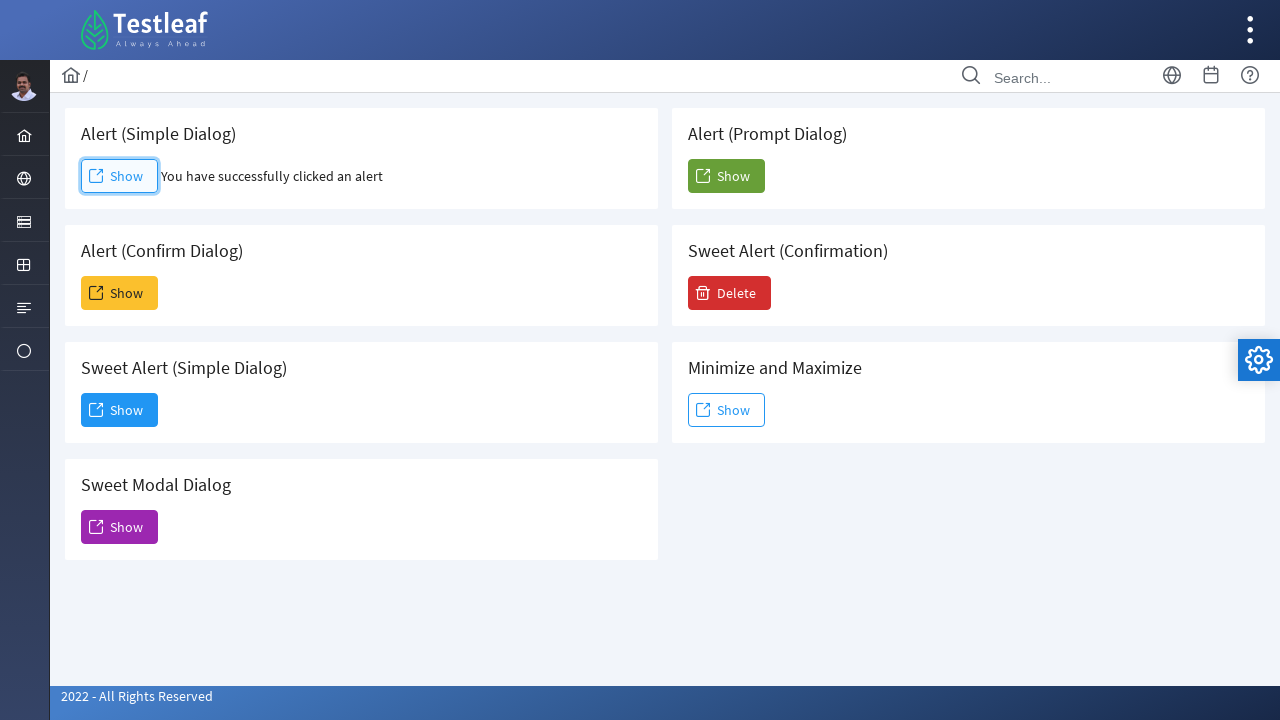